Tests adding multiple personal notes by filling title and content fields repeatedly, then searching through the notes

Starting URL: https://material.playwrightvn.com/

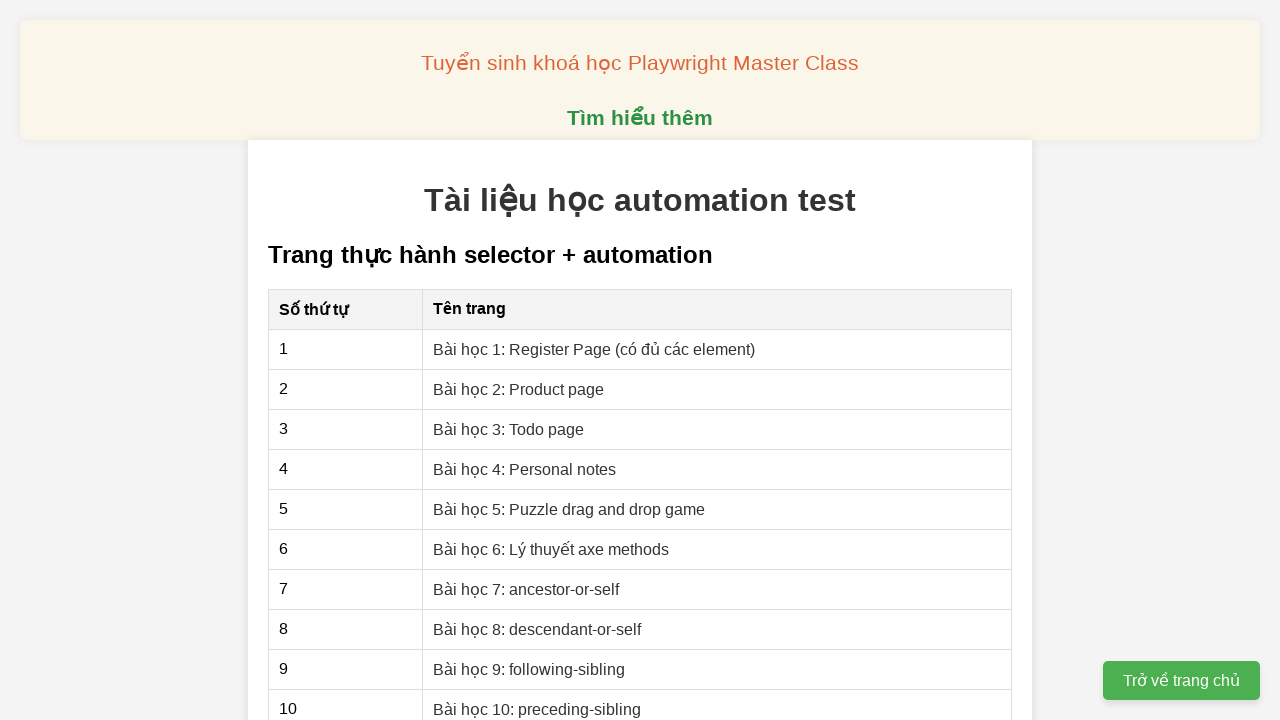

Clicked on 'Bài học 4: Personal notes' link at (525, 469) on xpath=//a[contains(text(), 'Bài học 4: Personal notes')]
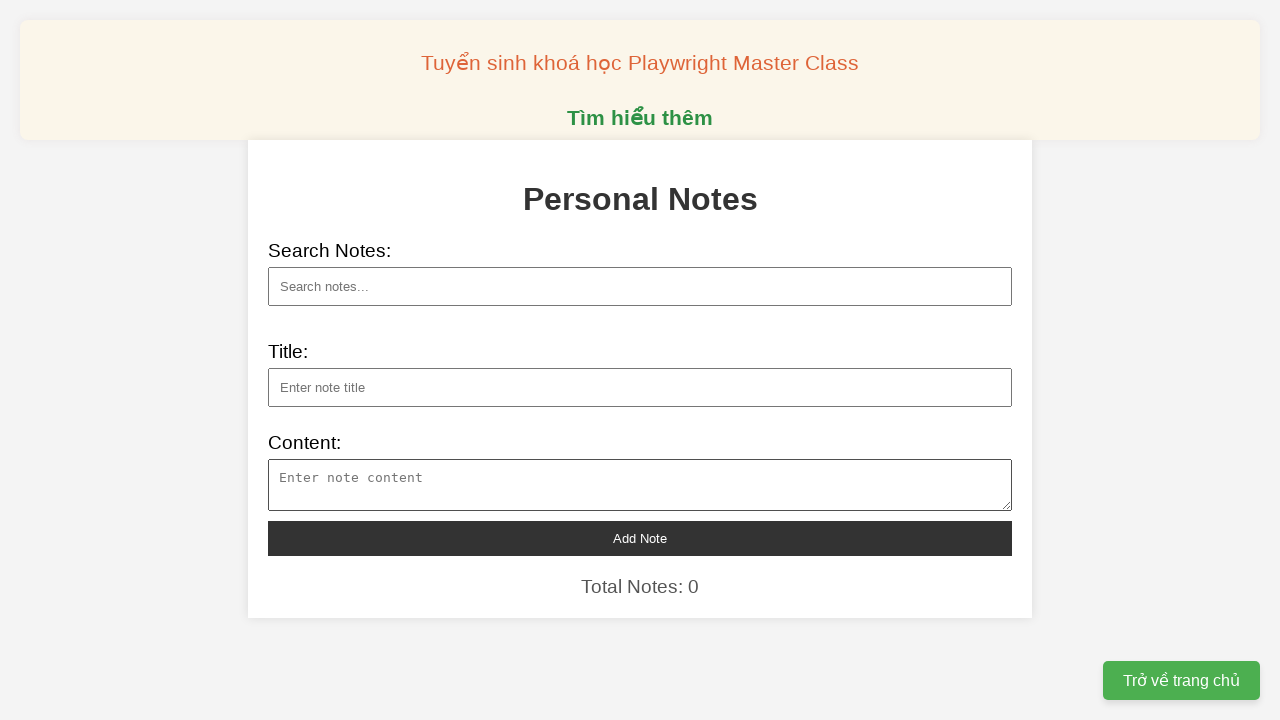

Filled note title with 'Khoa học công nghệ' (note 1/10) on xpath=//input[@id='note-title']
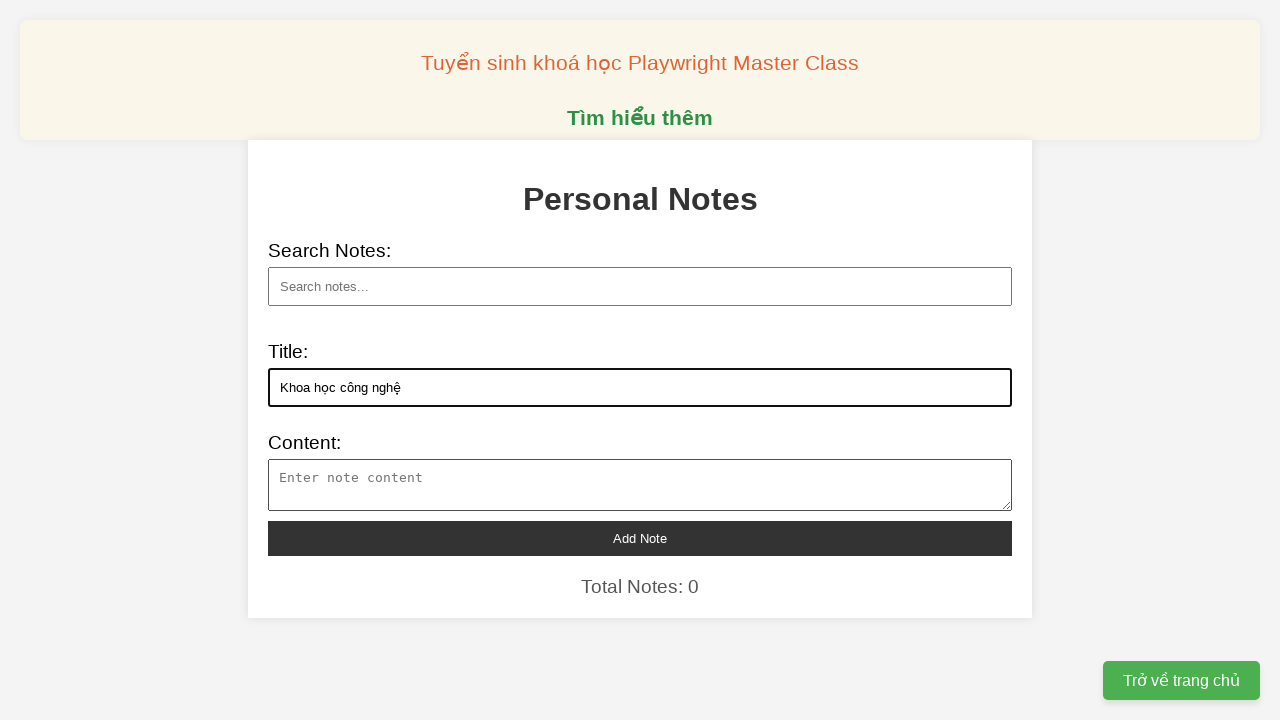

Filled note content (note 1/10) on xpath=//textarea[@id='note-content']
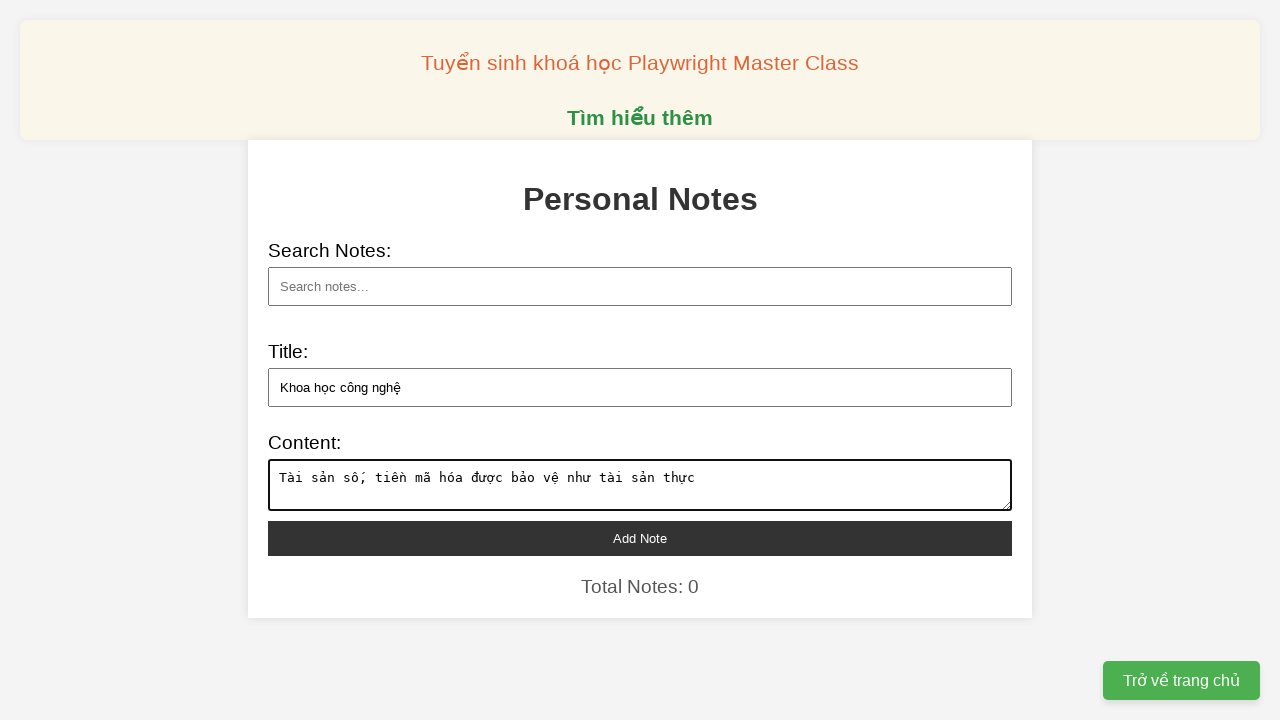

Clicked add note button to create note 1/10 at (640, 538) on xpath=//button[@id='add-note']
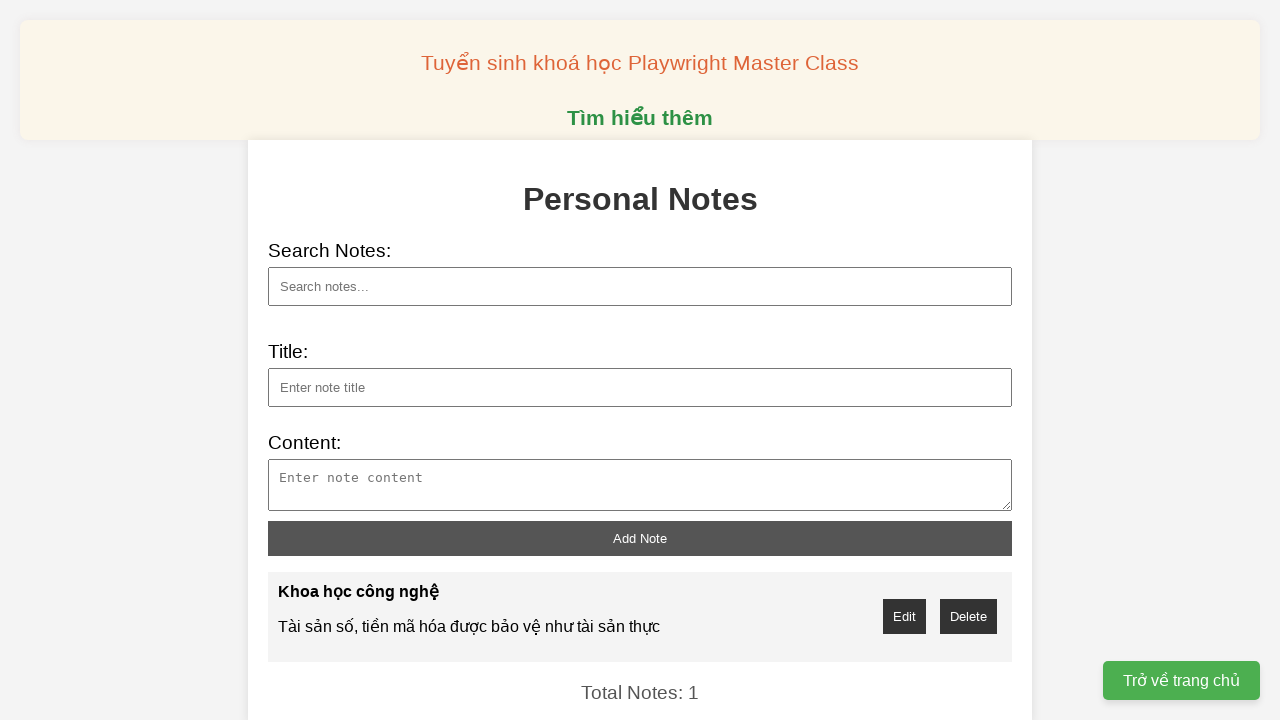

Filled note title with 'Khoa học công nghệ' (note 2/10) on xpath=//input[@id='note-title']
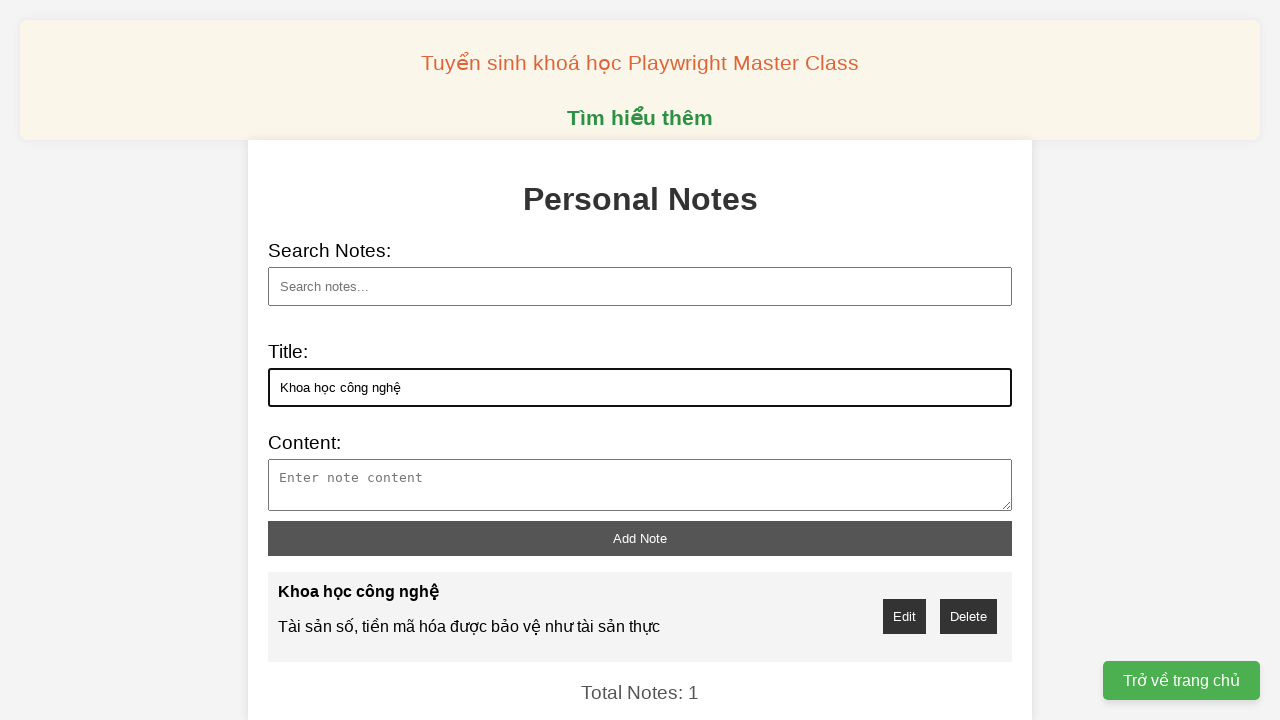

Filled note content (note 2/10) on xpath=//textarea[@id='note-content']
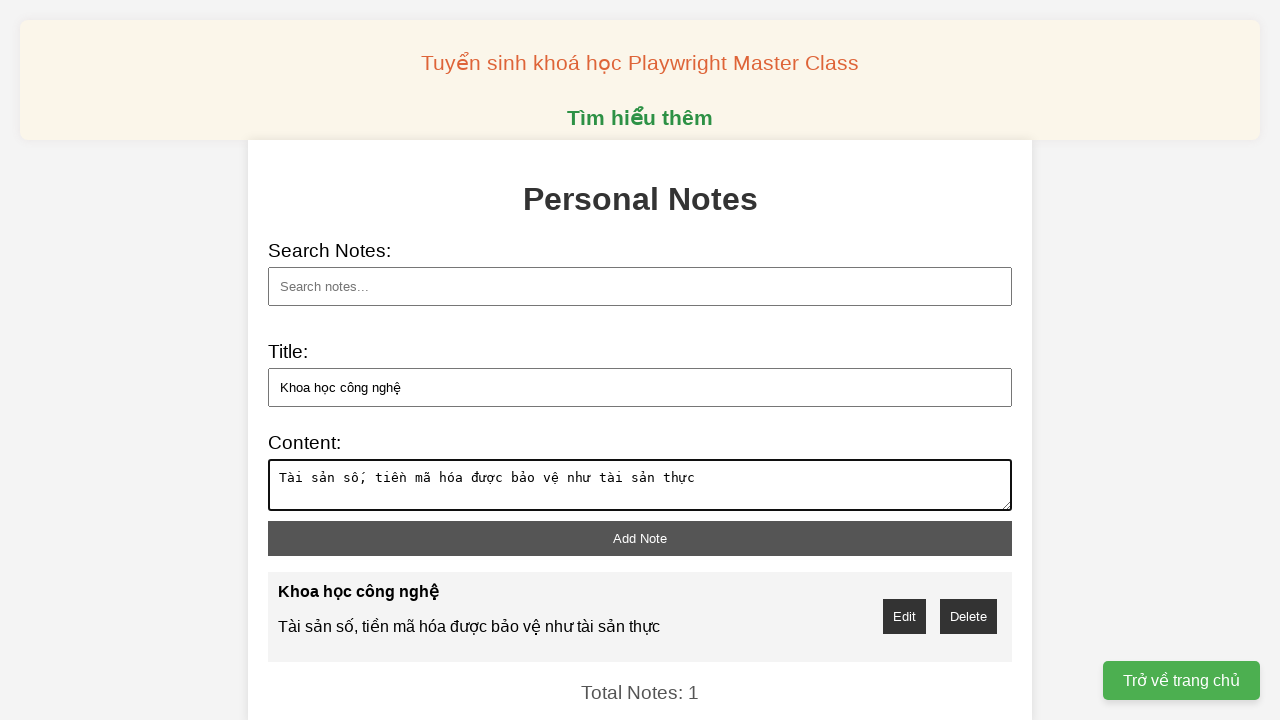

Clicked add note button to create note 2/10 at (640, 538) on xpath=//button[@id='add-note']
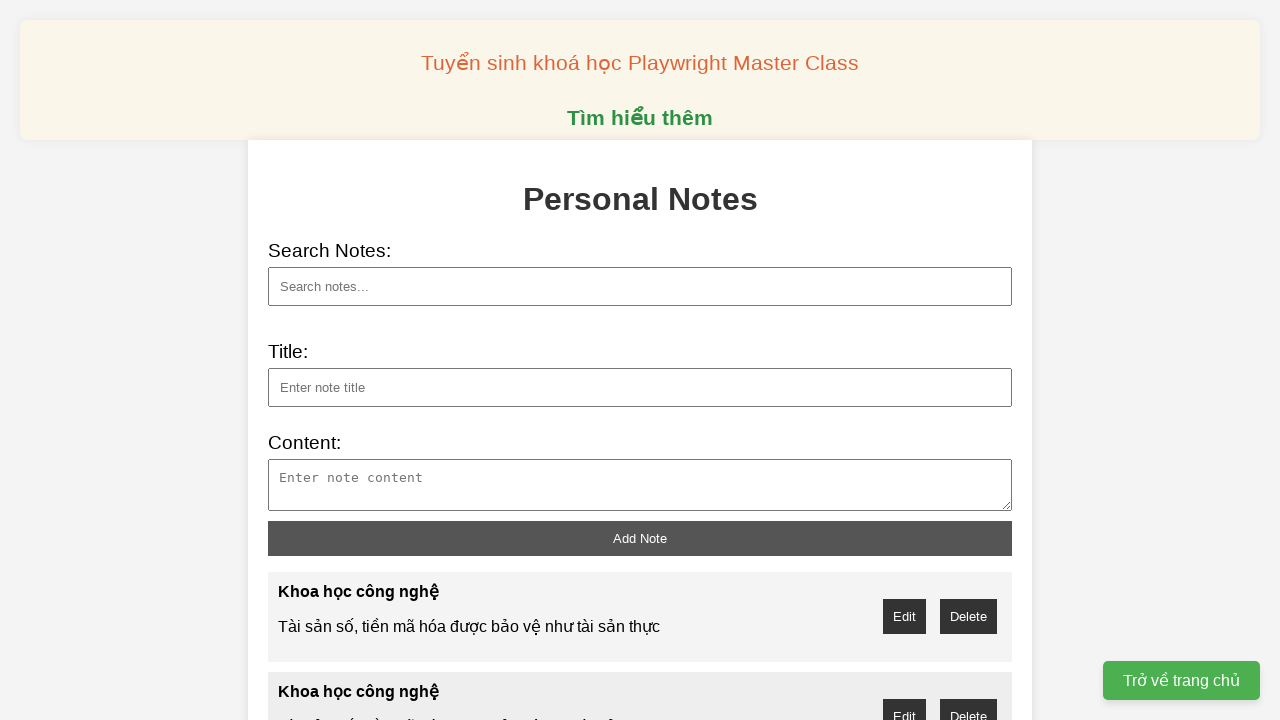

Filled note title with 'Khoa học công nghệ' (note 3/10) on xpath=//input[@id='note-title']
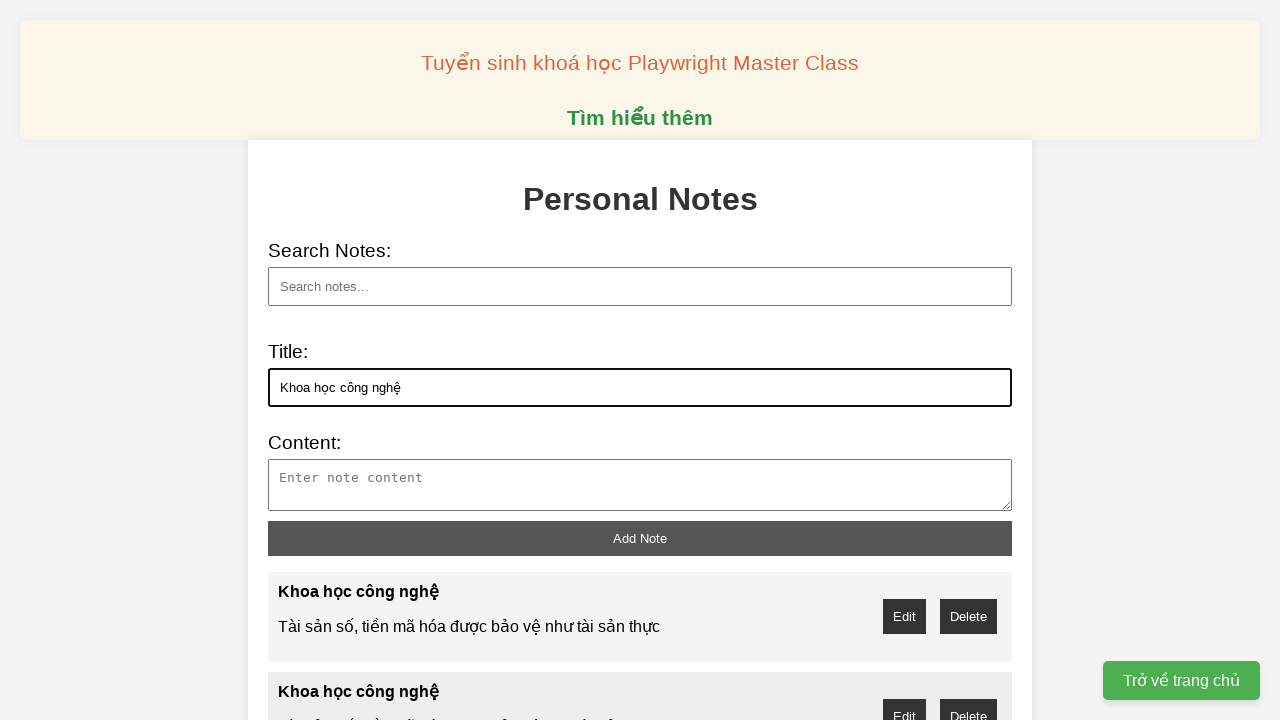

Filled note content (note 3/10) on xpath=//textarea[@id='note-content']
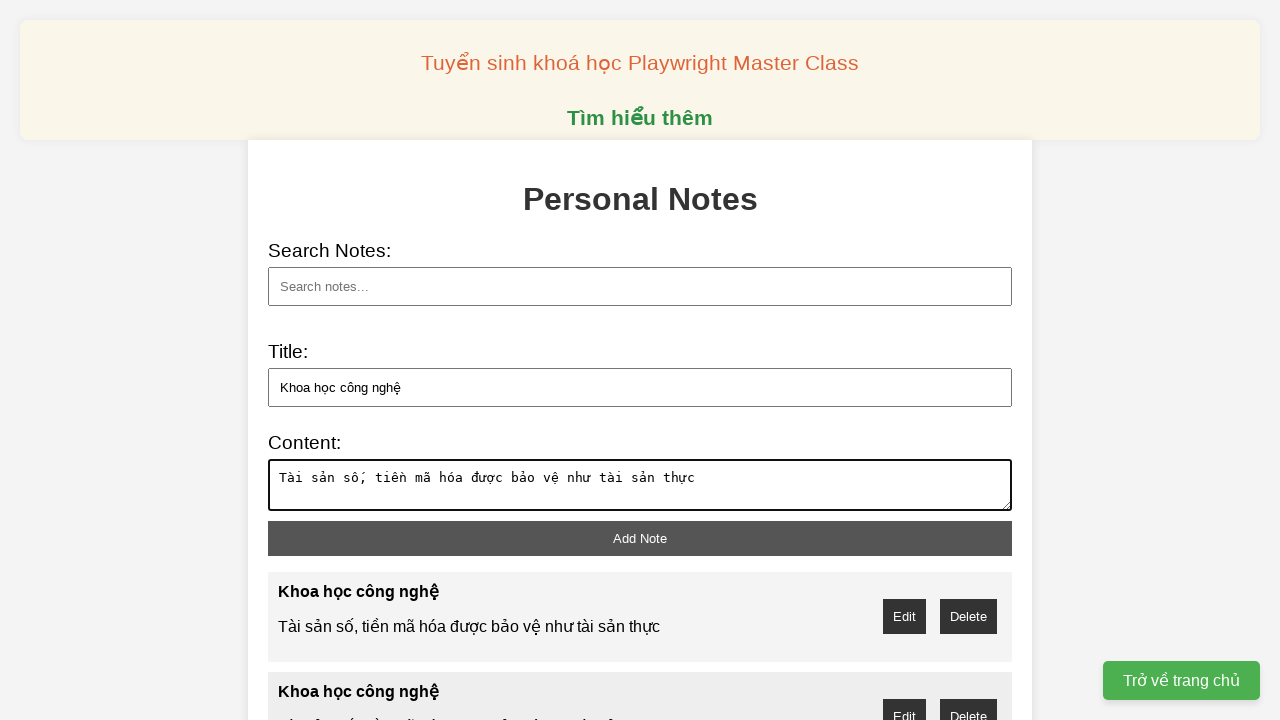

Clicked add note button to create note 3/10 at (640, 538) on xpath=//button[@id='add-note']
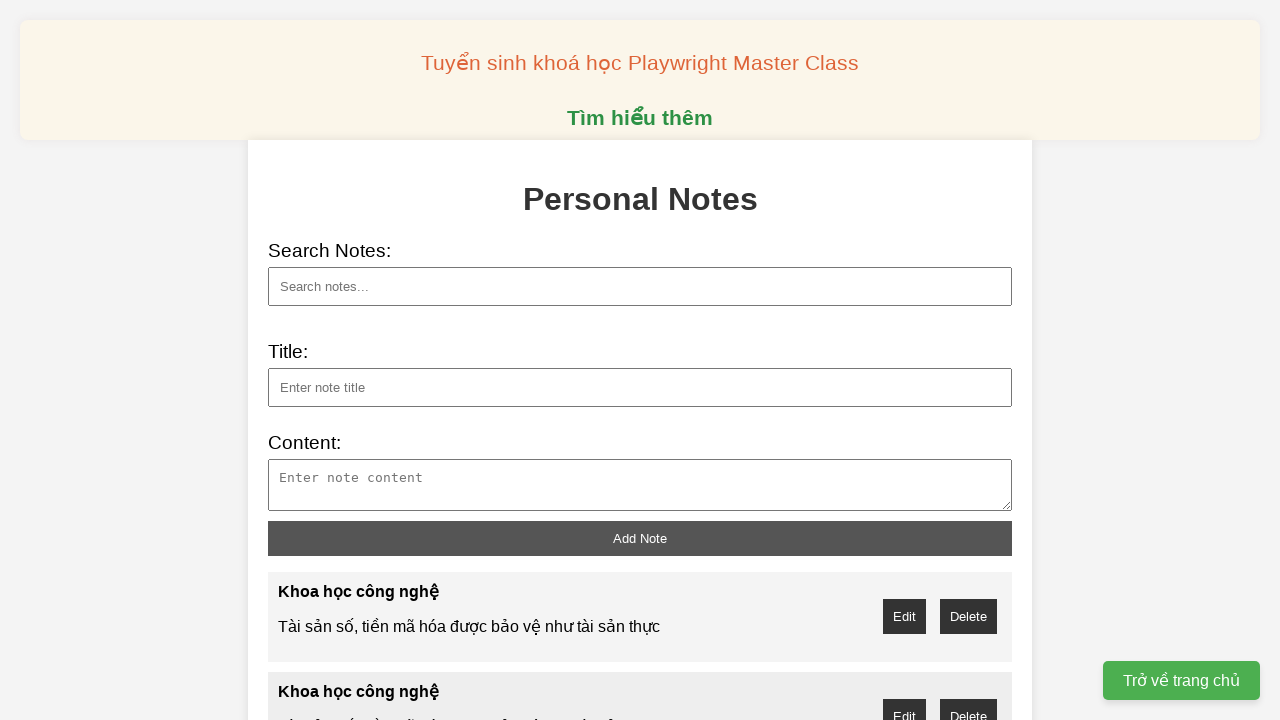

Filled note title with 'Khoa học công nghệ' (note 4/10) on xpath=//input[@id='note-title']
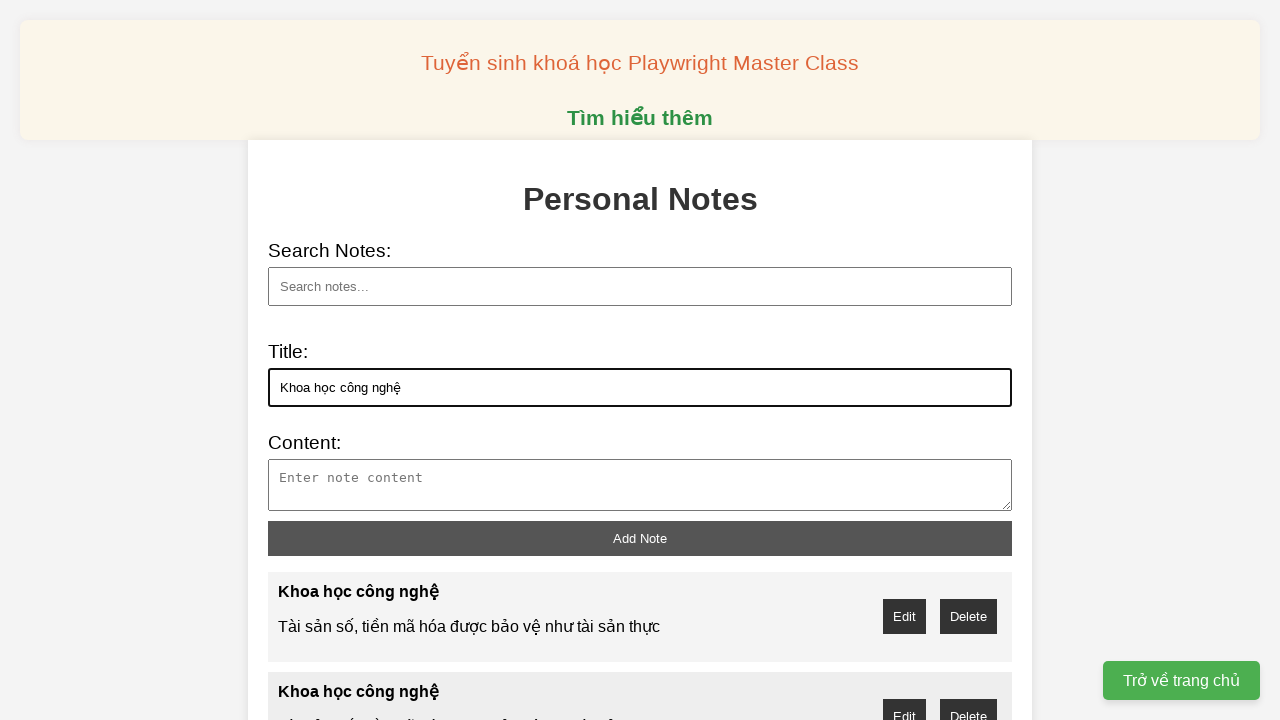

Filled note content (note 4/10) on xpath=//textarea[@id='note-content']
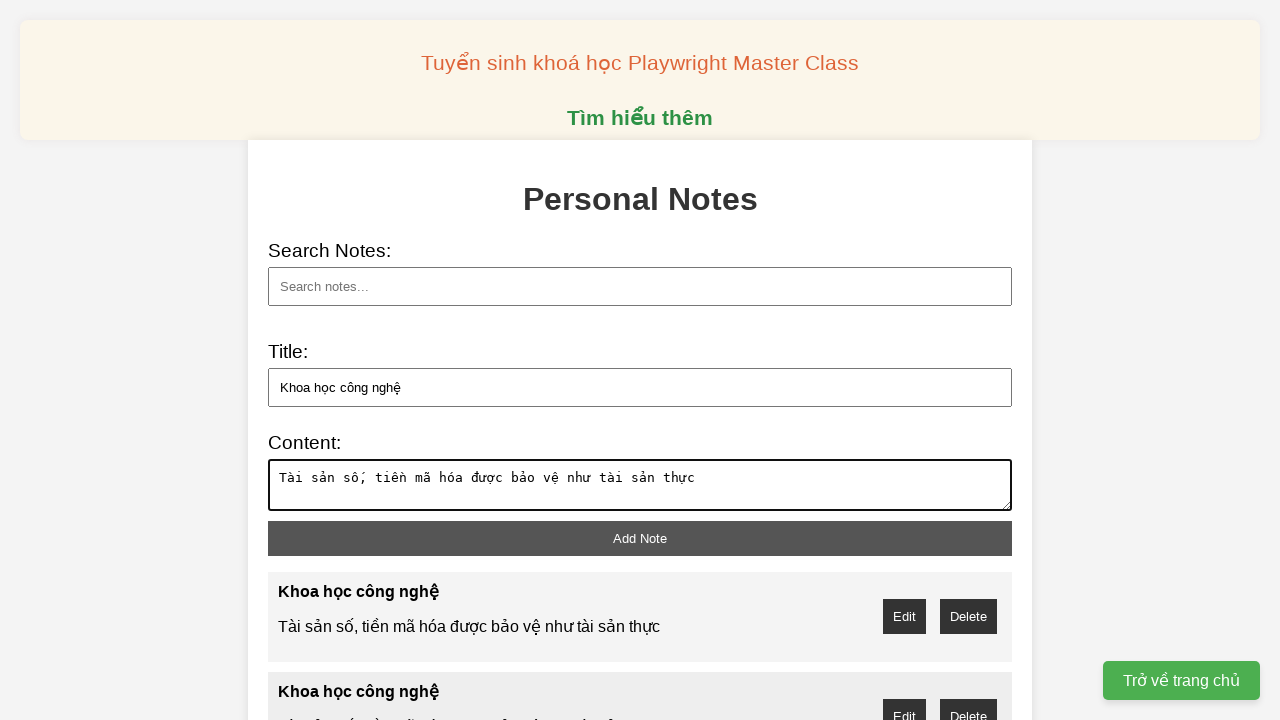

Clicked add note button to create note 4/10 at (640, 538) on xpath=//button[@id='add-note']
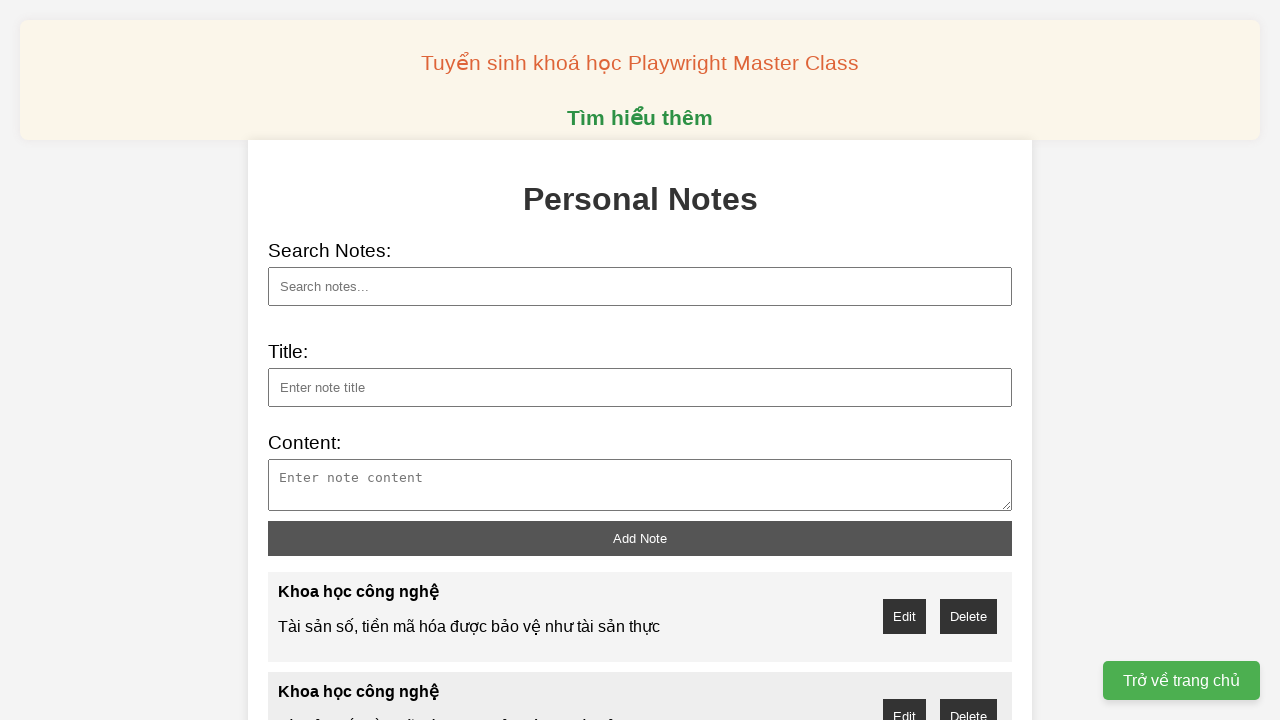

Filled note title with 'Khoa học công nghệ' (note 5/10) on xpath=//input[@id='note-title']
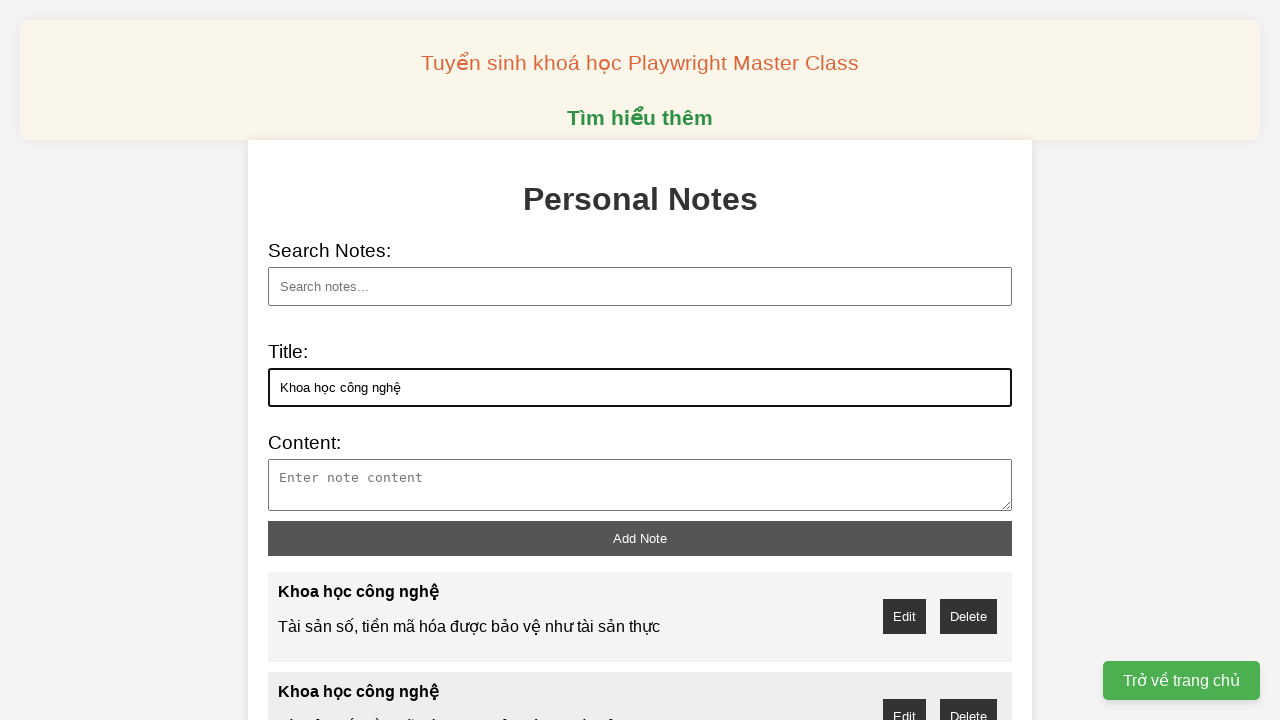

Filled note content (note 5/10) on xpath=//textarea[@id='note-content']
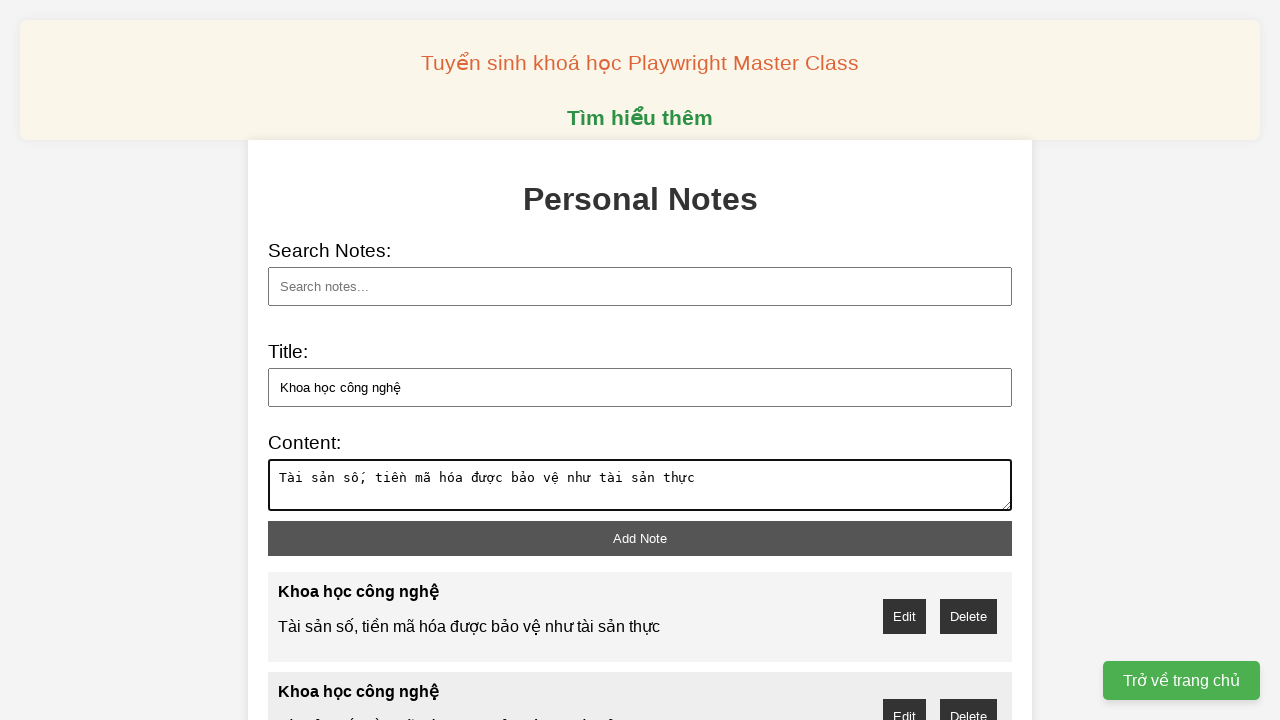

Clicked add note button to create note 5/10 at (640, 538) on xpath=//button[@id='add-note']
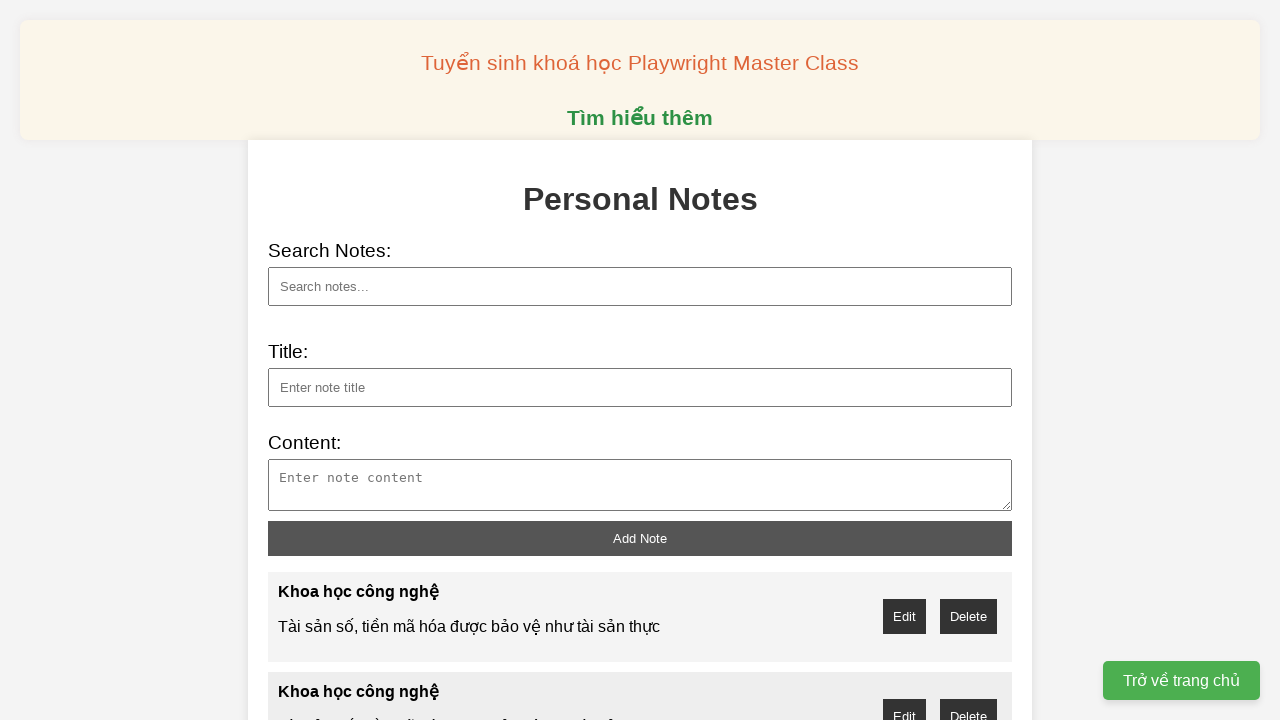

Filled note title with 'Khoa học công nghệ' (note 6/10) on xpath=//input[@id='note-title']
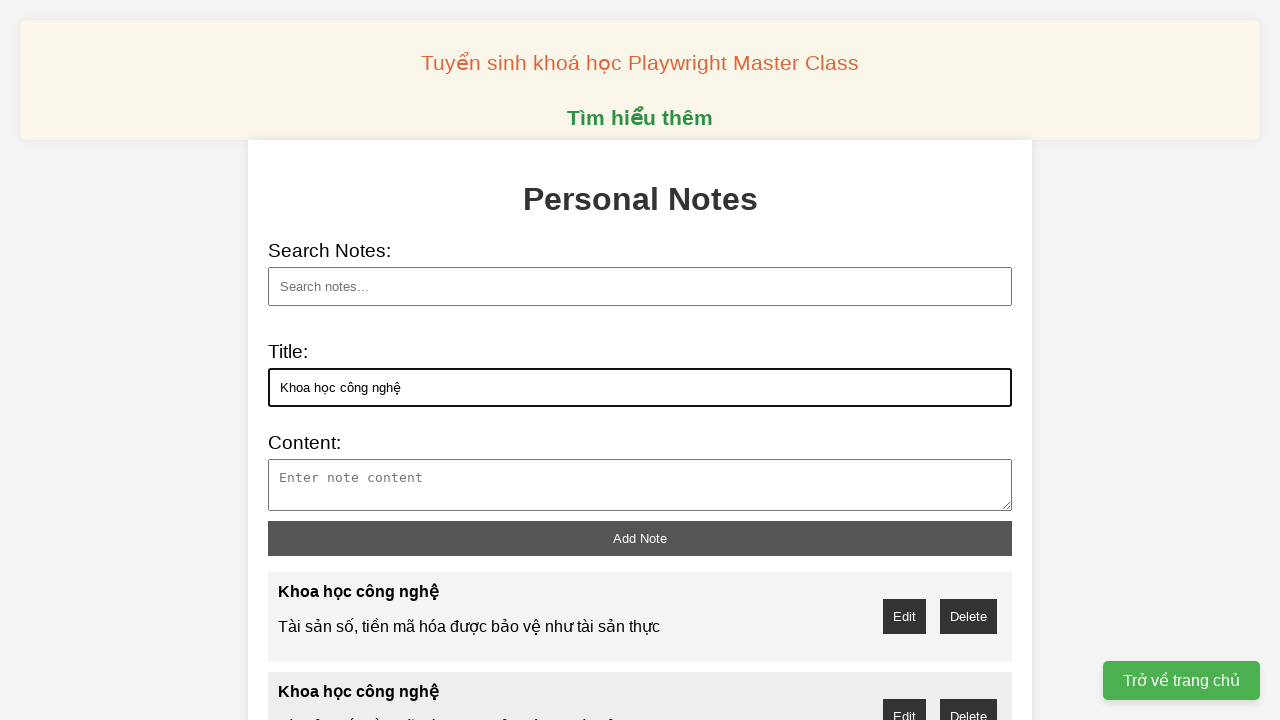

Filled note content (note 6/10) on xpath=//textarea[@id='note-content']
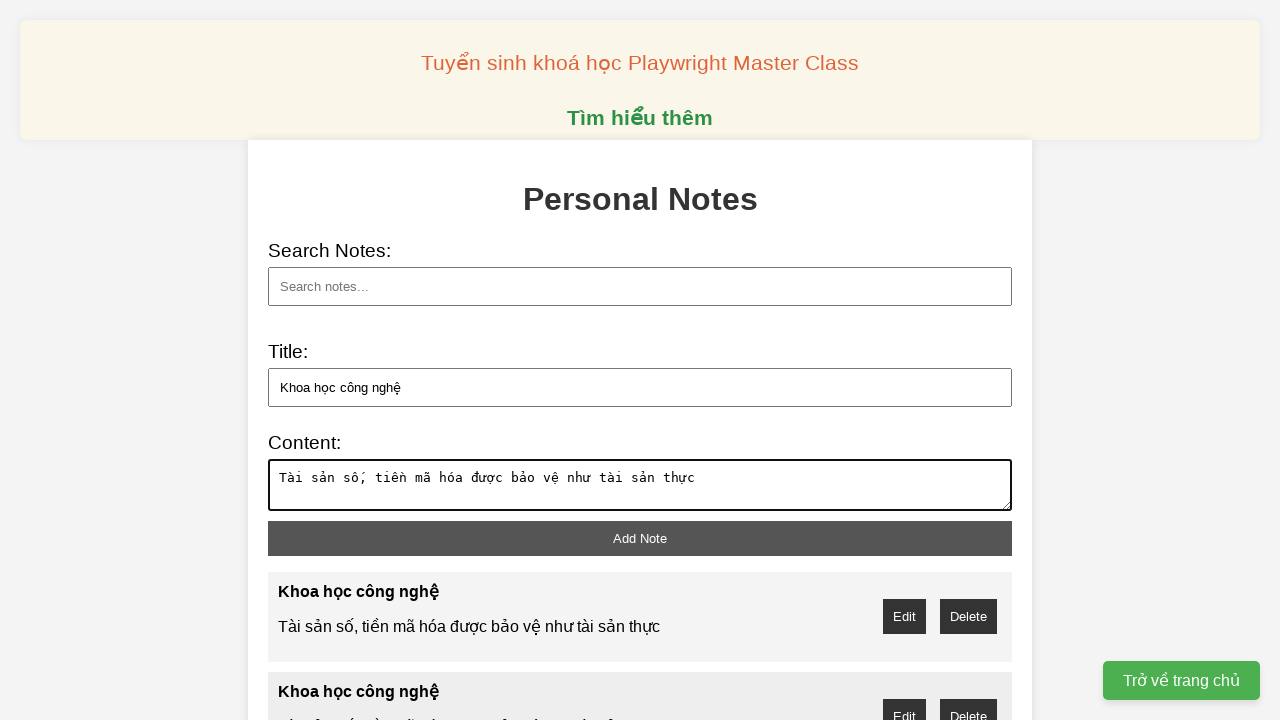

Clicked add note button to create note 6/10 at (640, 538) on xpath=//button[@id='add-note']
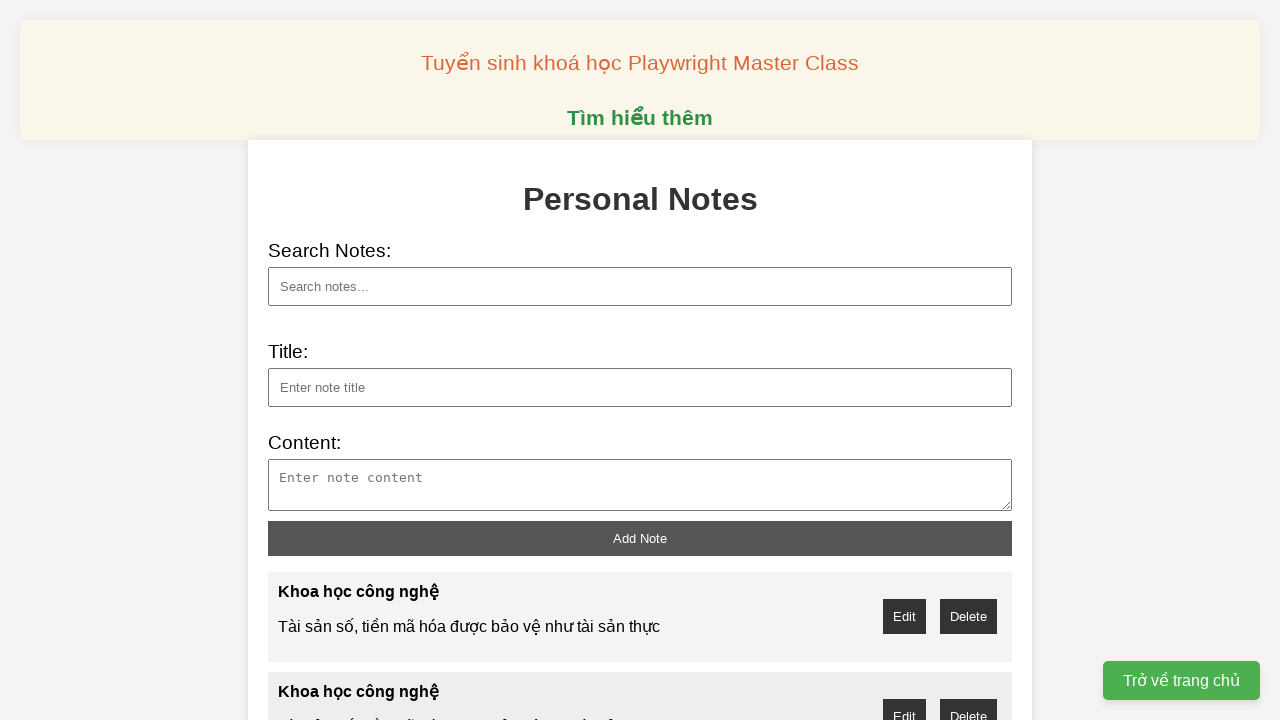

Filled note title with 'Khoa học công nghệ' (note 7/10) on xpath=//input[@id='note-title']
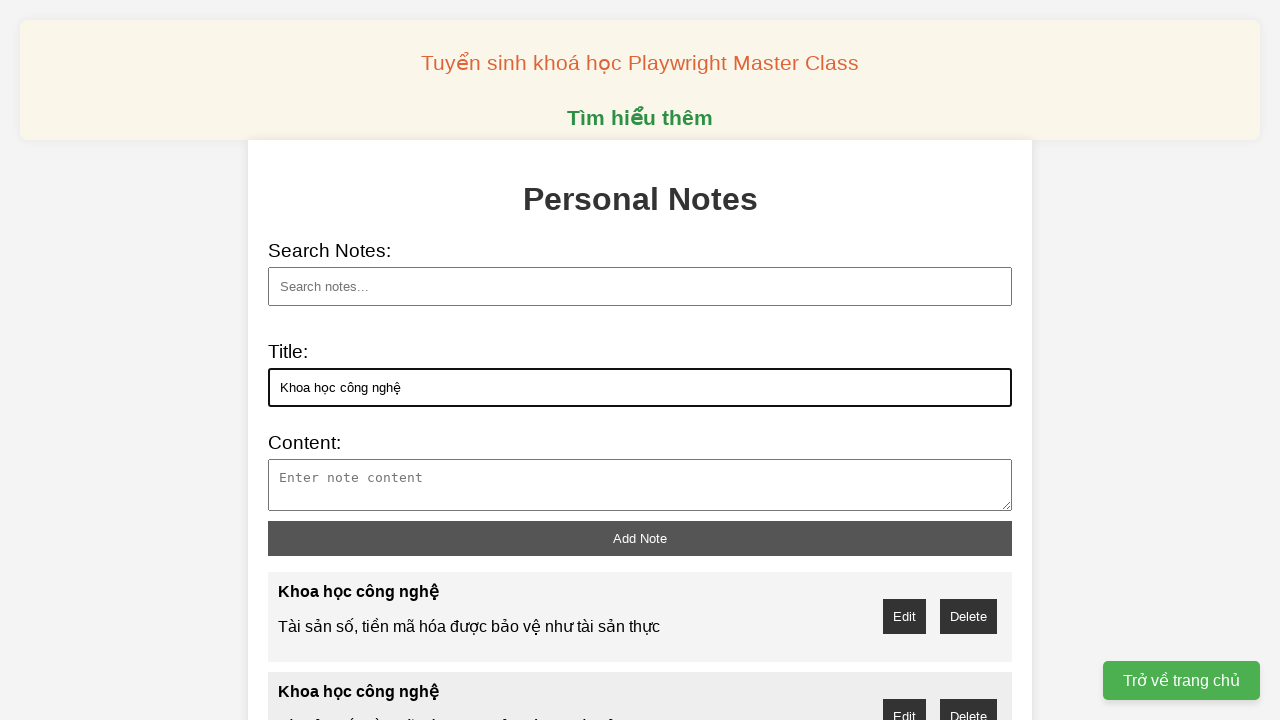

Filled note content (note 7/10) on xpath=//textarea[@id='note-content']
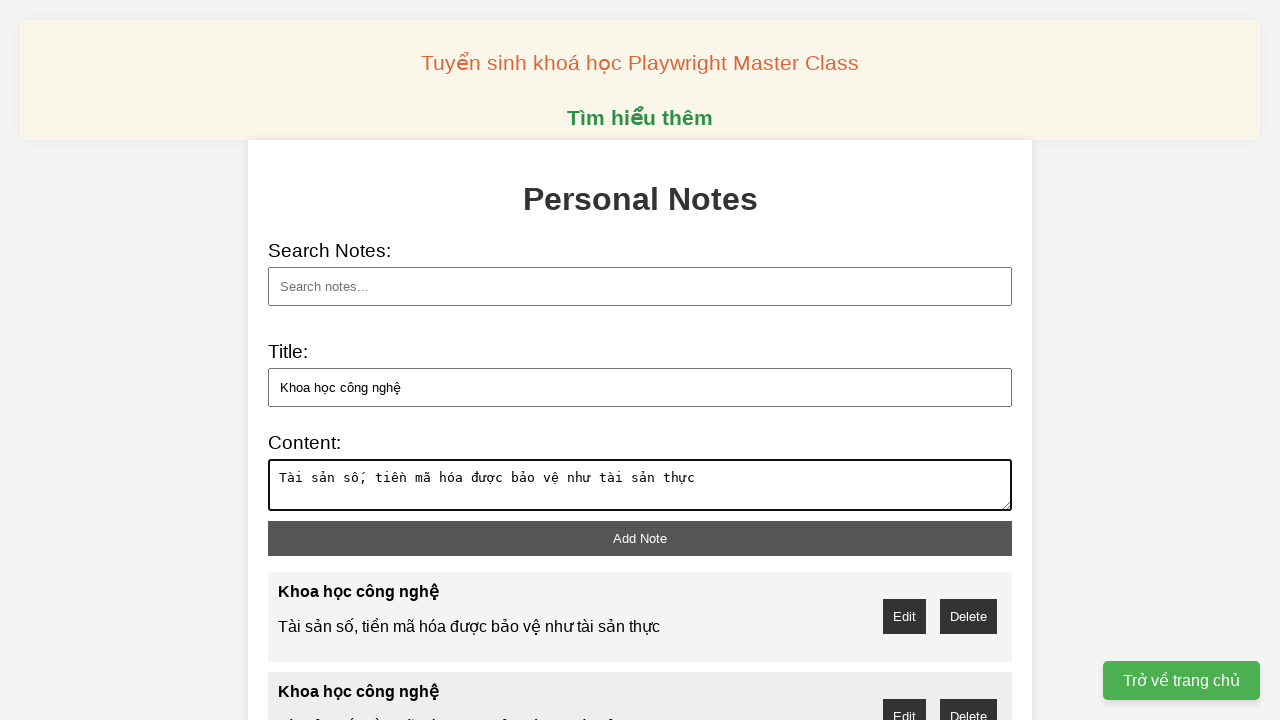

Clicked add note button to create note 7/10 at (640, 538) on xpath=//button[@id='add-note']
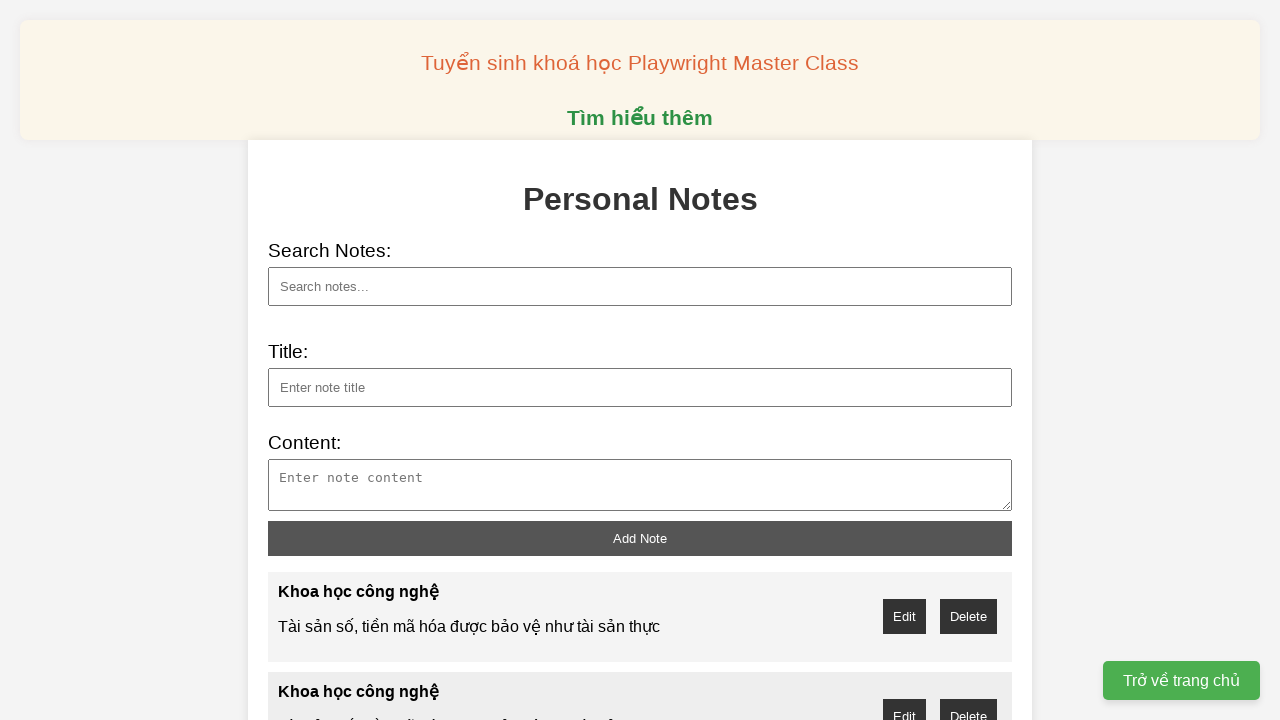

Filled note title with 'Khoa học công nghệ' (note 8/10) on xpath=//input[@id='note-title']
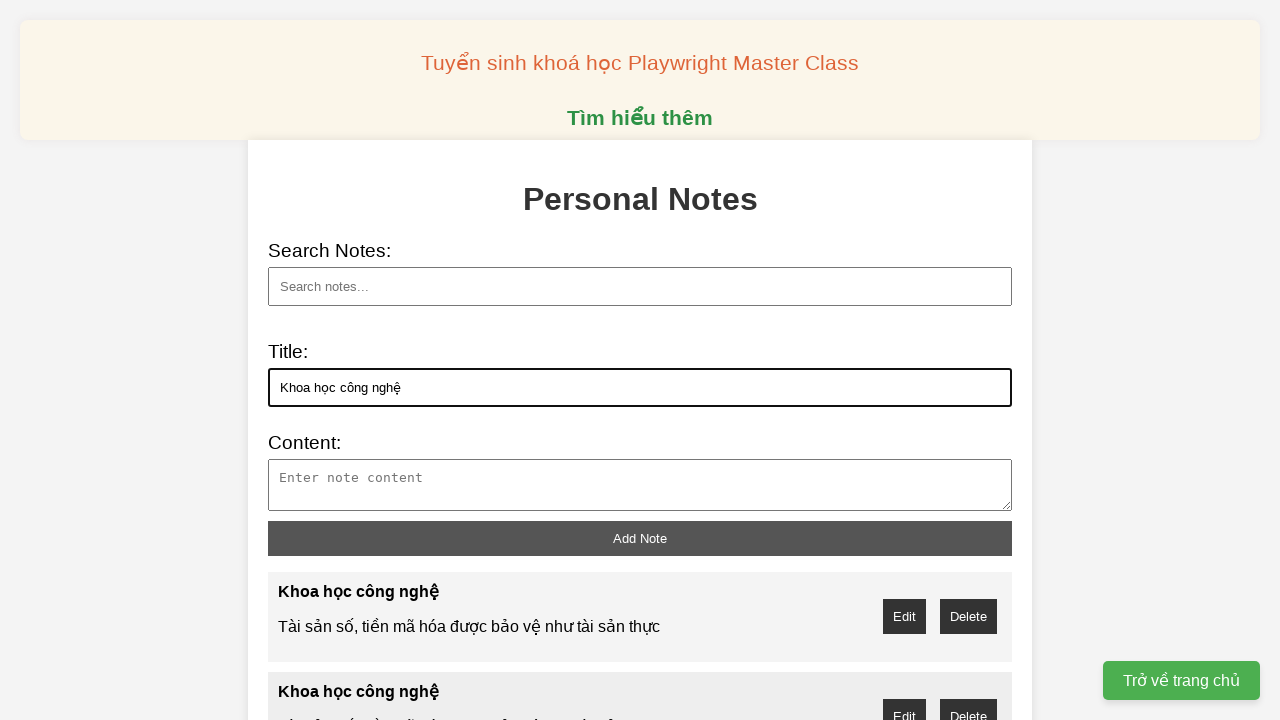

Filled note content (note 8/10) on xpath=//textarea[@id='note-content']
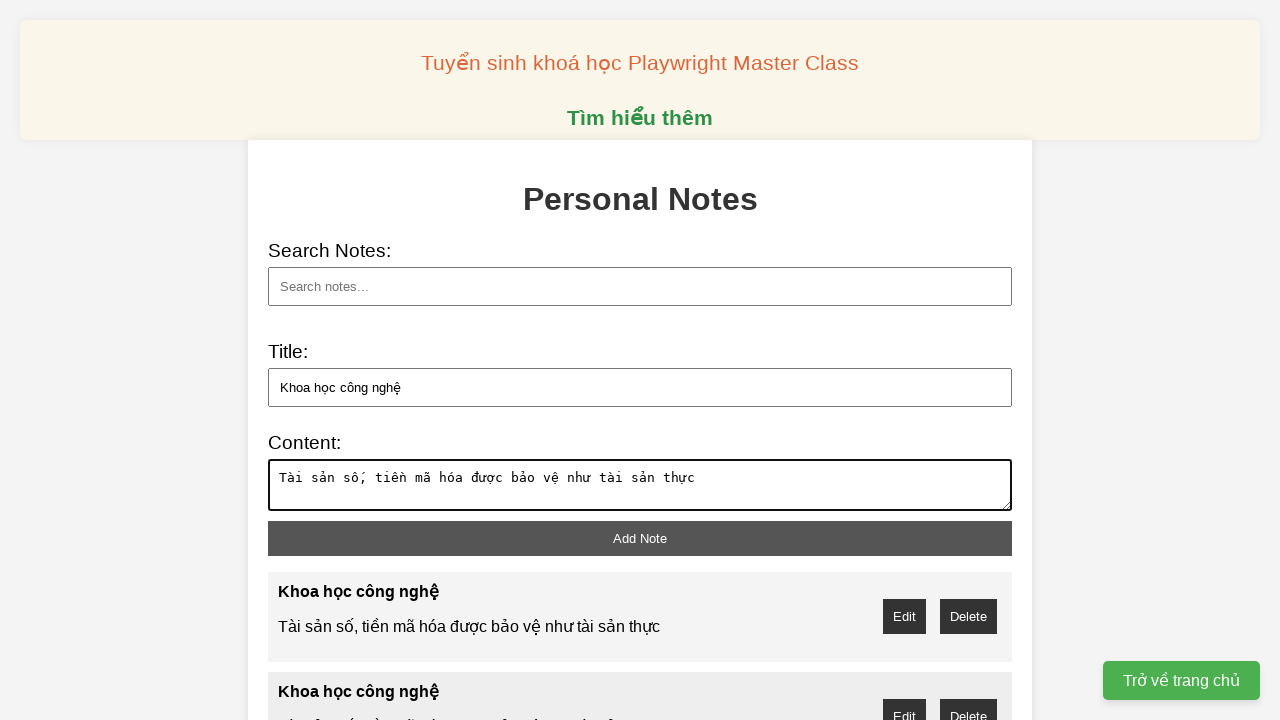

Clicked add note button to create note 8/10 at (640, 538) on xpath=//button[@id='add-note']
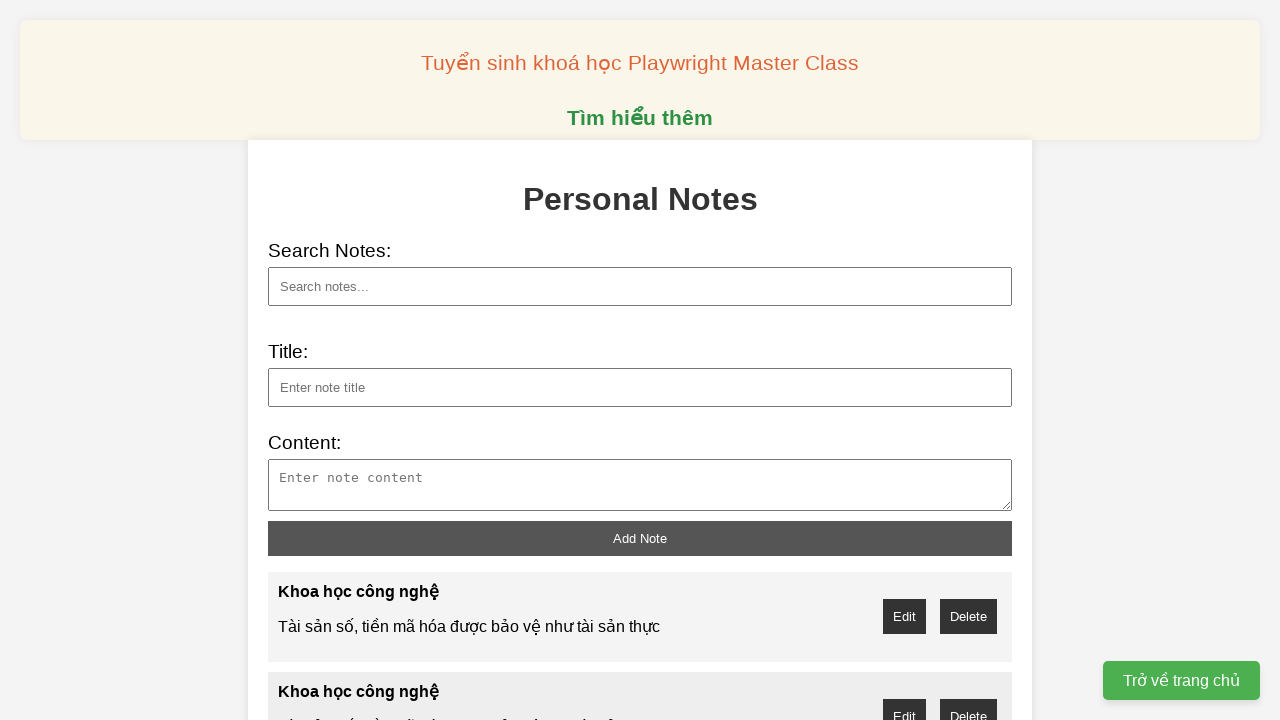

Filled note title with 'Khoa học công nghệ' (note 9/10) on xpath=//input[@id='note-title']
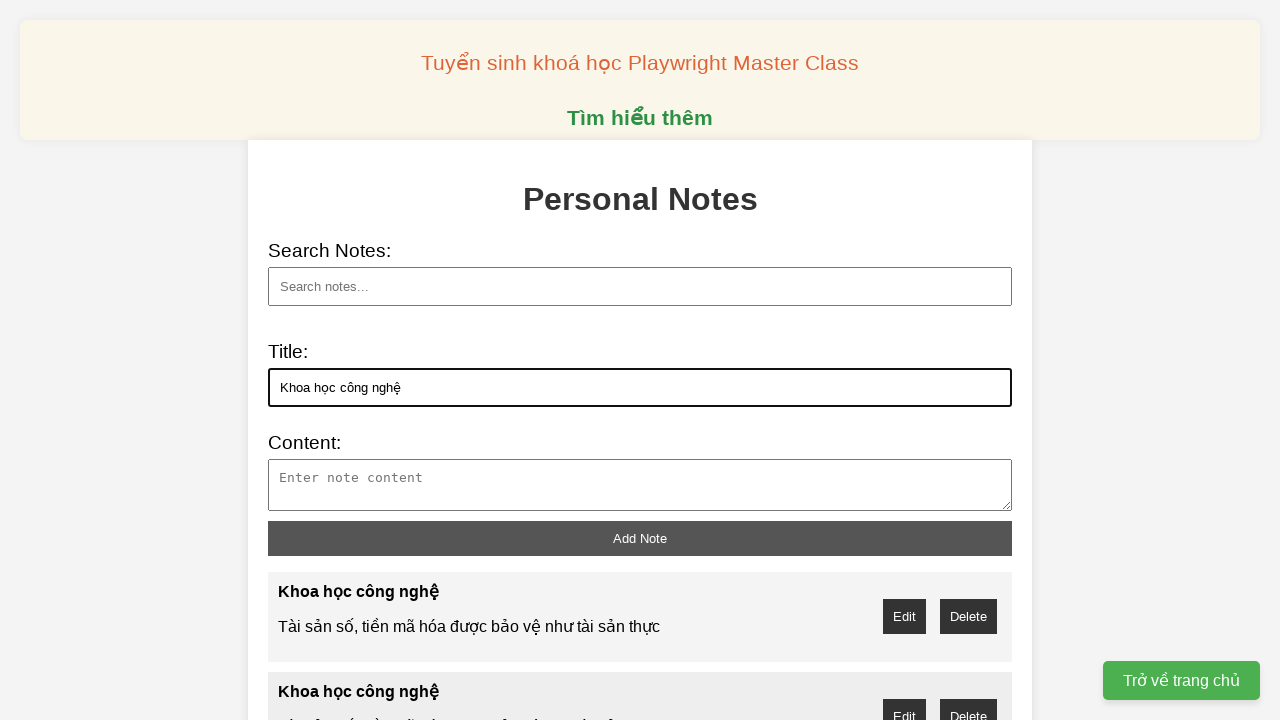

Filled note content (note 9/10) on xpath=//textarea[@id='note-content']
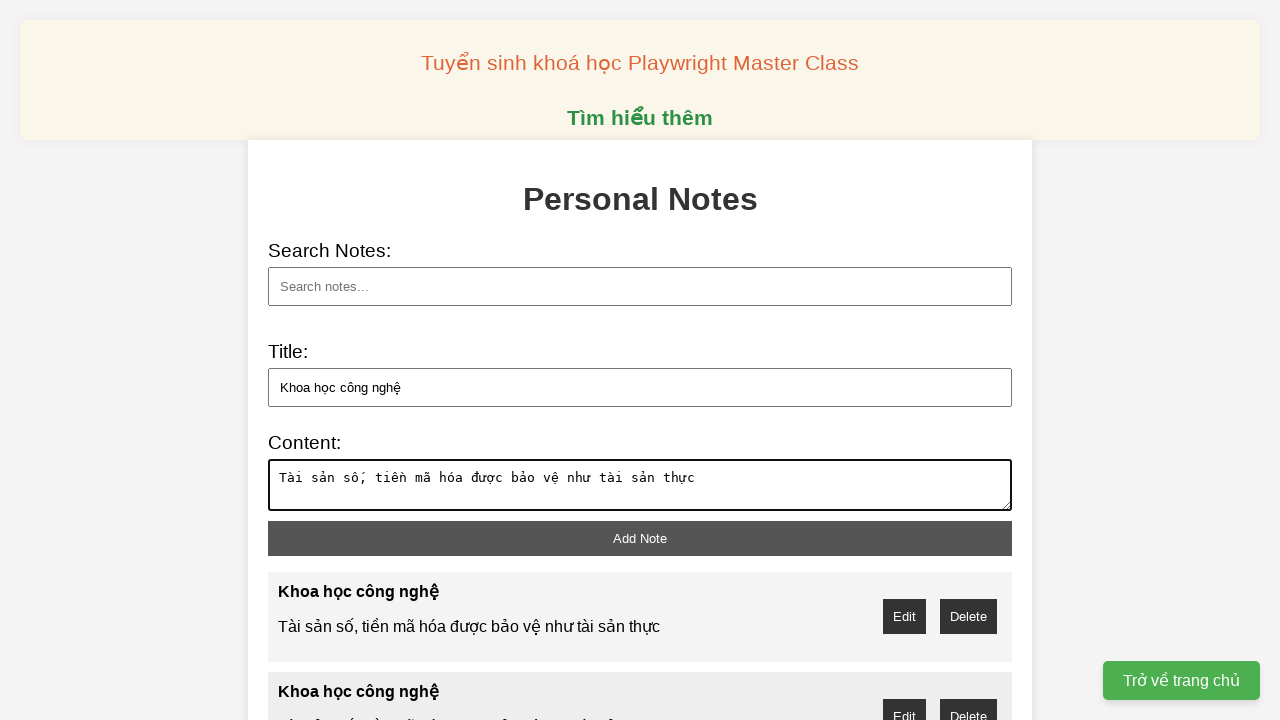

Clicked add note button to create note 9/10 at (640, 538) on xpath=//button[@id='add-note']
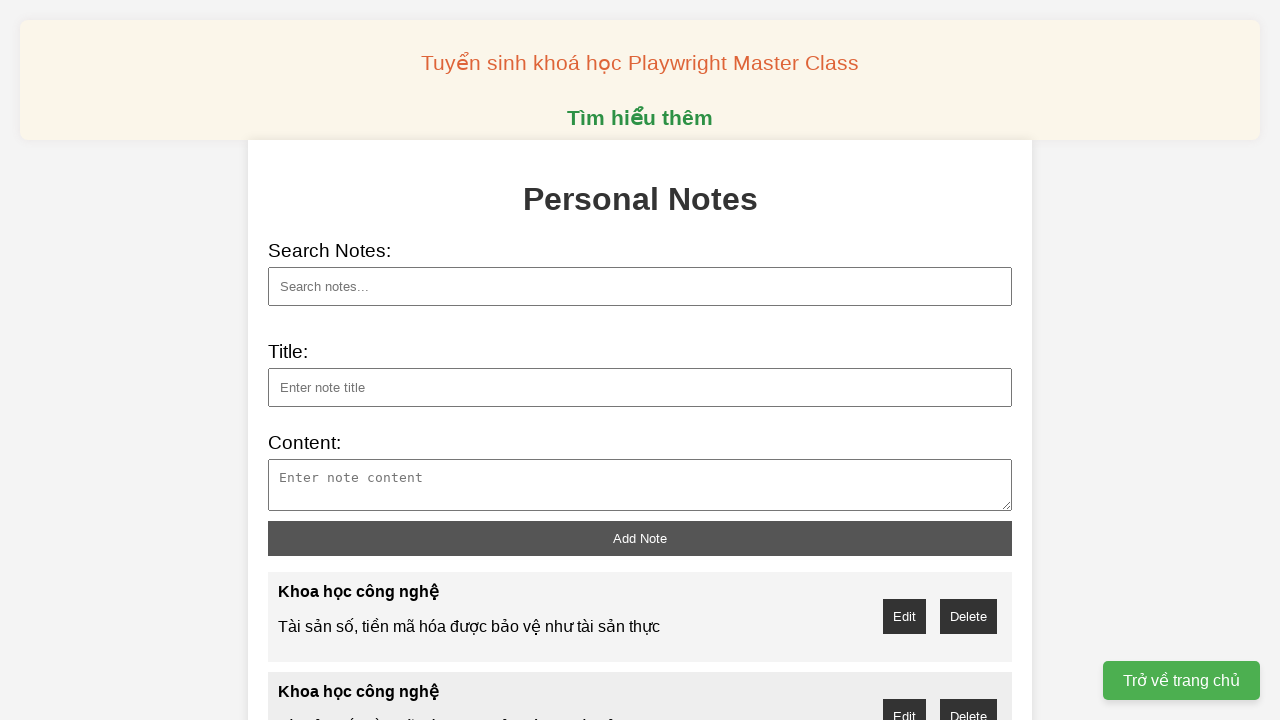

Filled note title with 'Khoa học công nghệ' (note 10/10) on xpath=//input[@id='note-title']
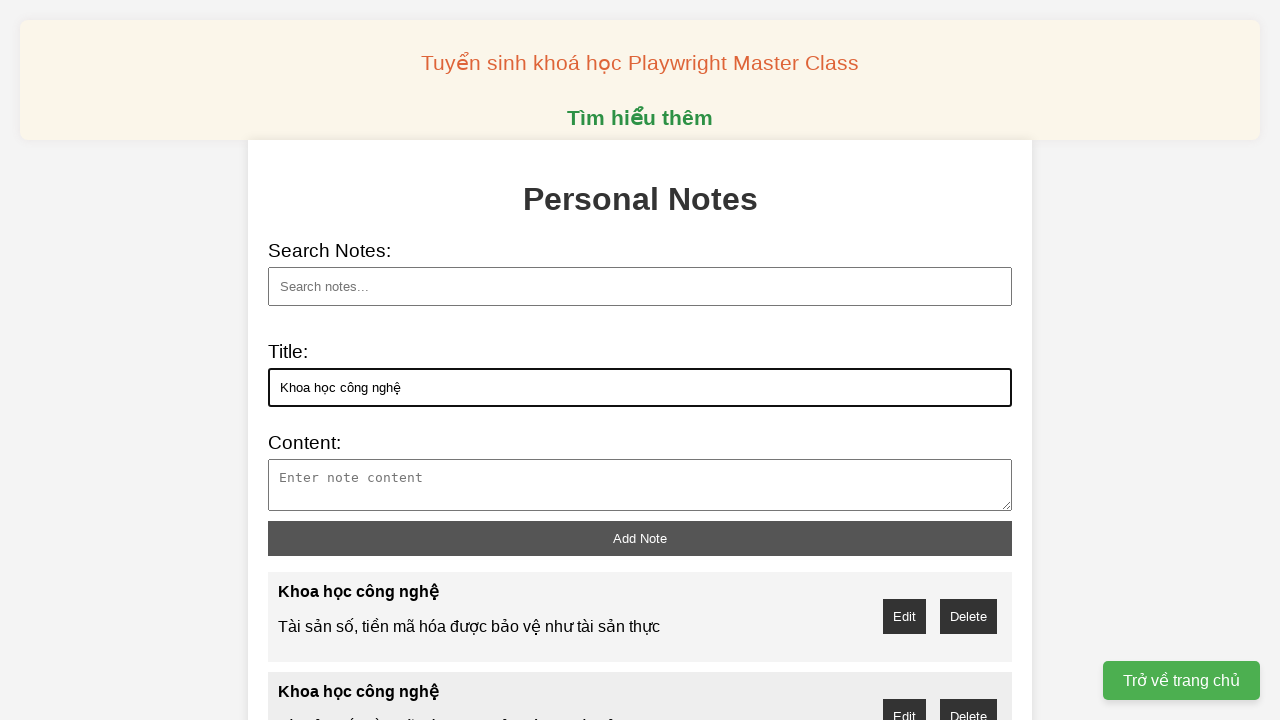

Filled note content (note 10/10) on xpath=//textarea[@id='note-content']
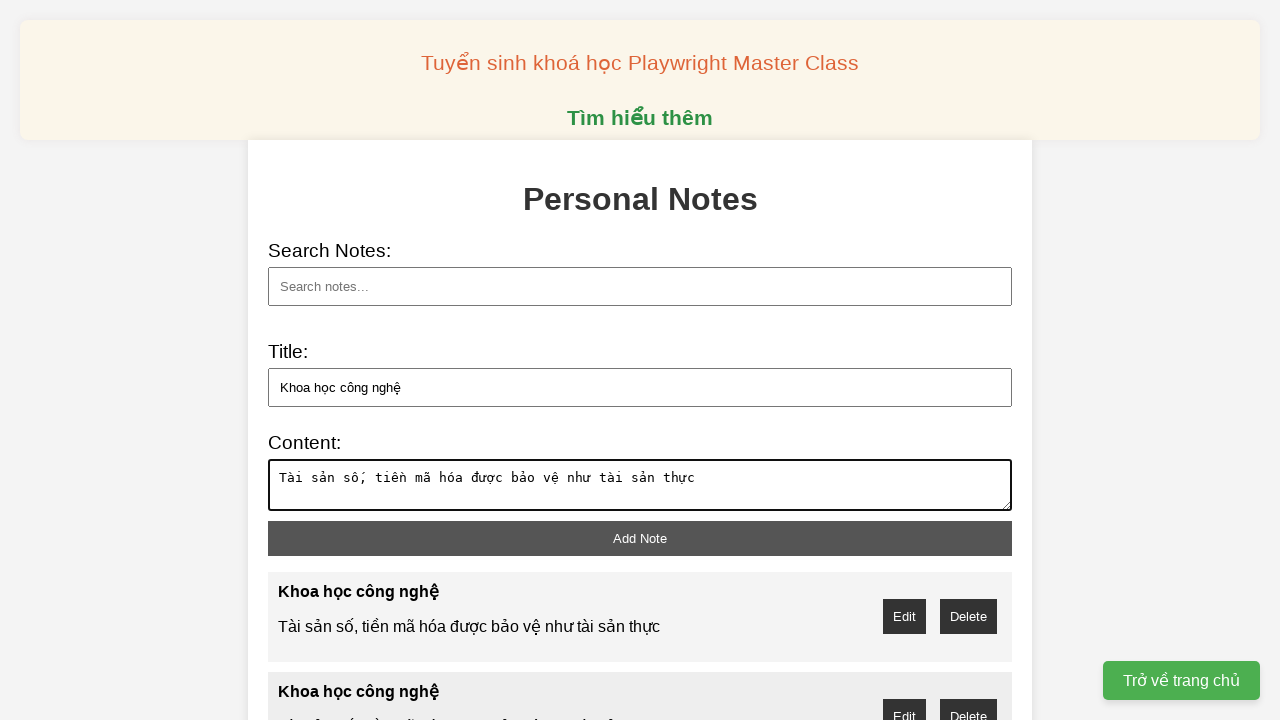

Clicked add note button to create note 10/10 at (640, 538) on xpath=//button[@id='add-note']
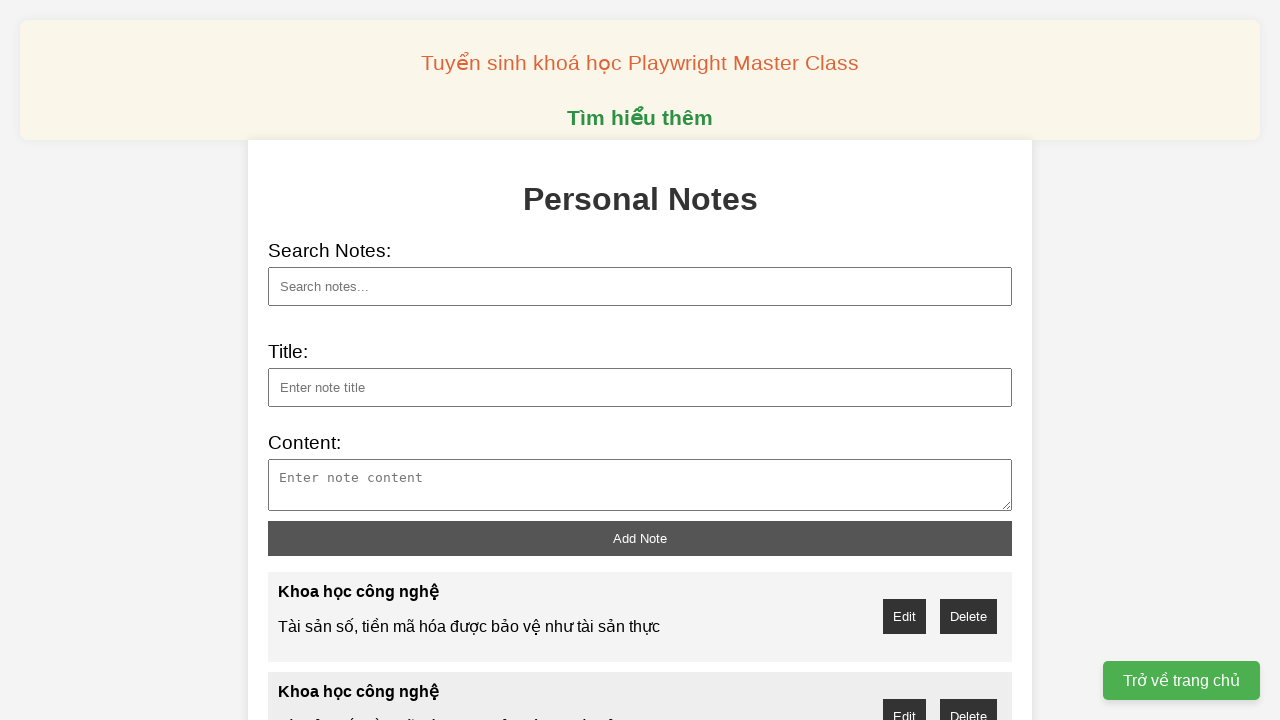

Filled search field with 'khoa học công nghệ' to search for notes on xpath=//input[@id='search']
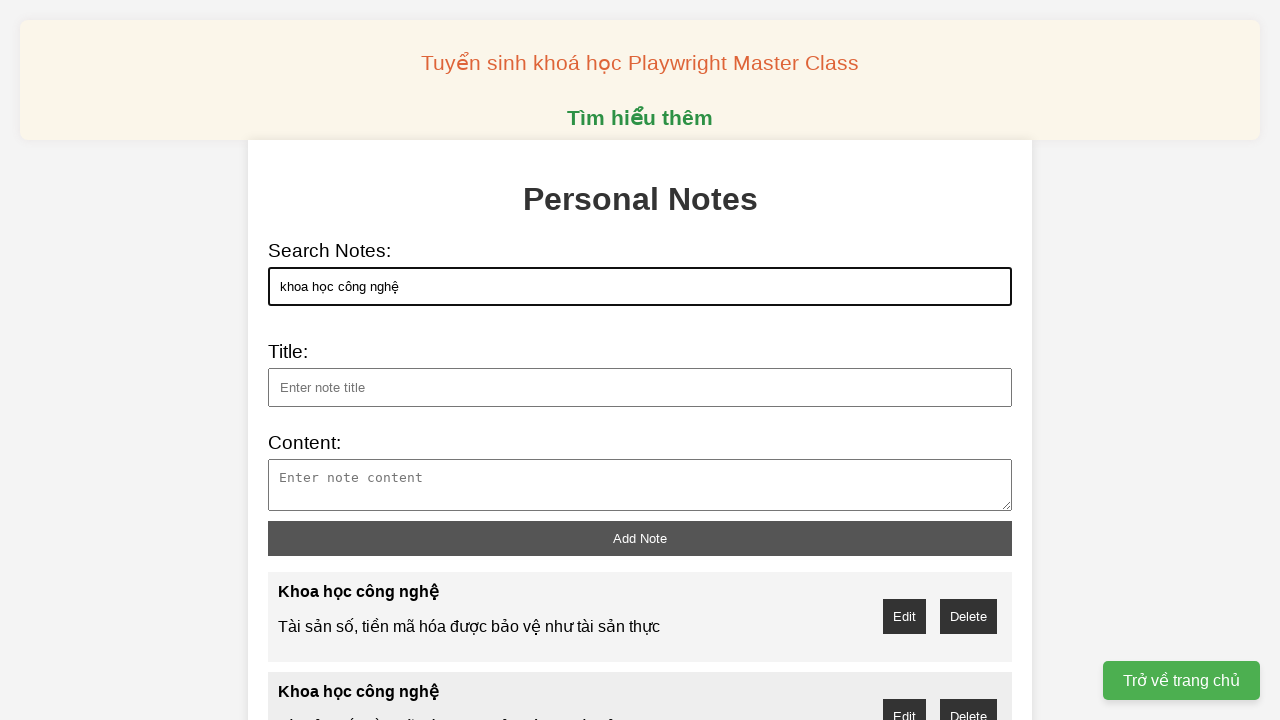

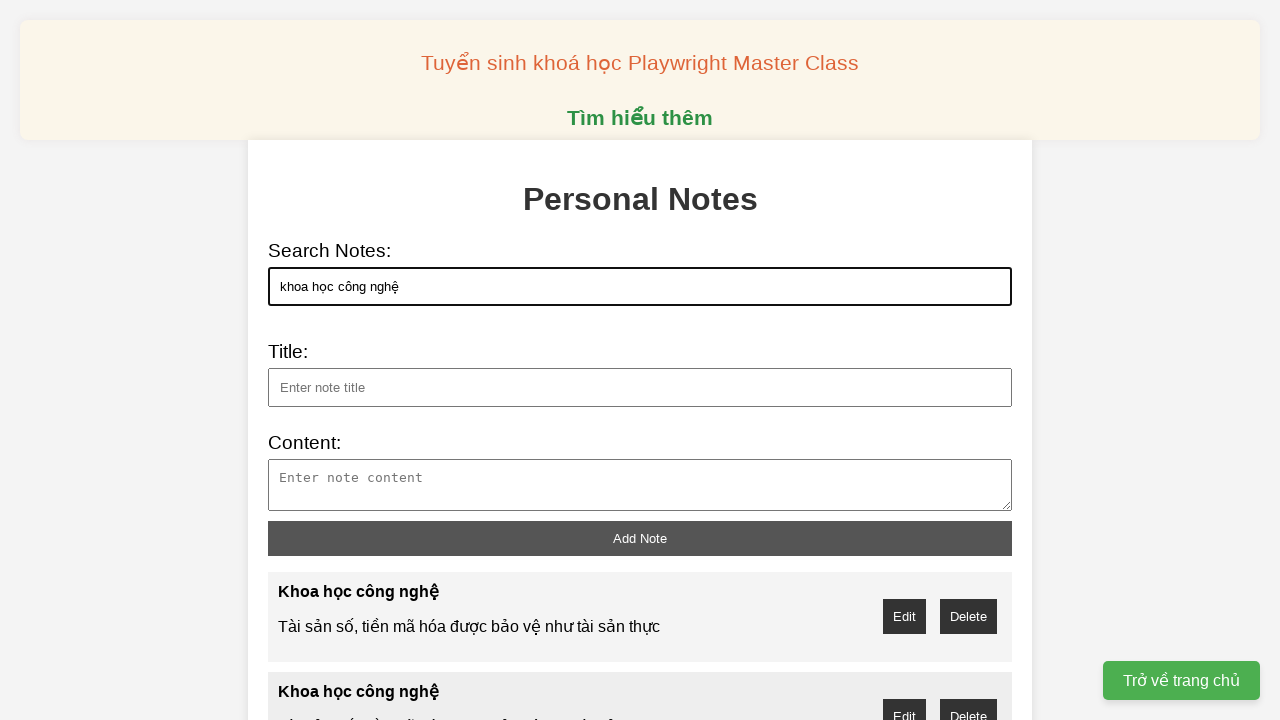